Tests dropdown selection functionality by selecting options using their index positions

Starting URL: https://the-internet.herokuapp.com/dropdown

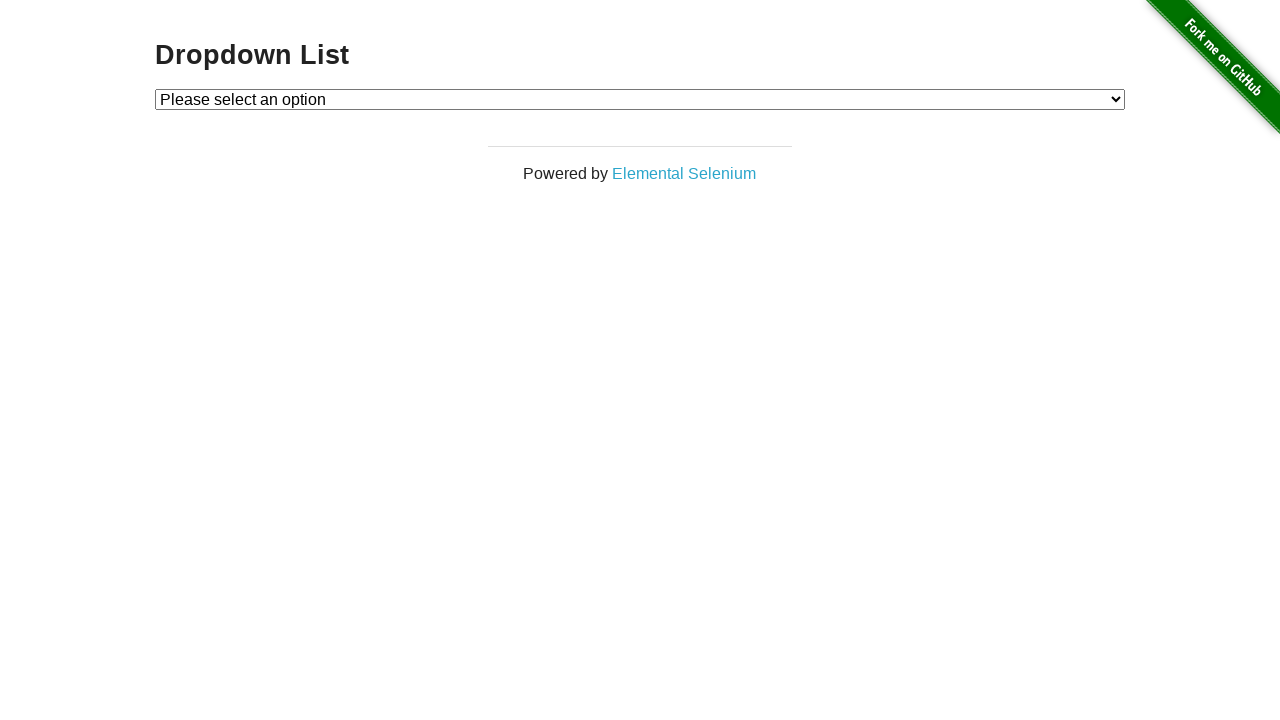

Navigated to dropdown test page
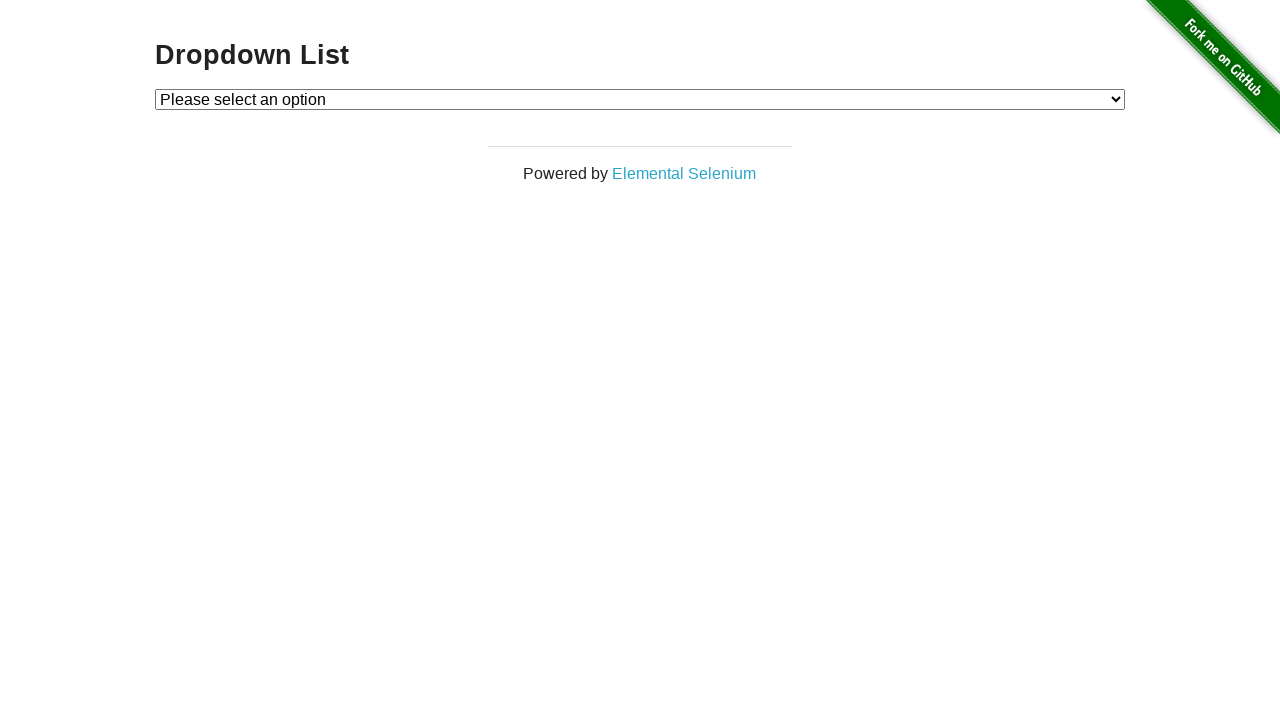

Located dropdown element
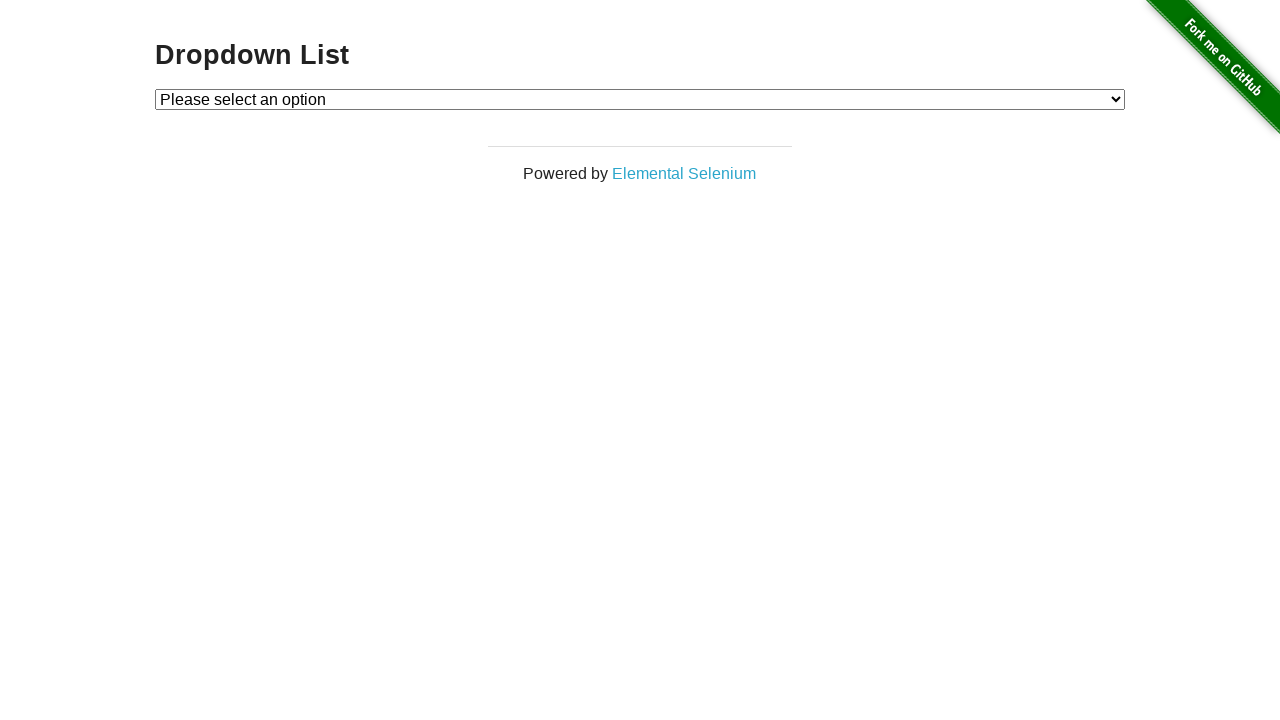

Selected Option 1 by index position 1 on #dropdown
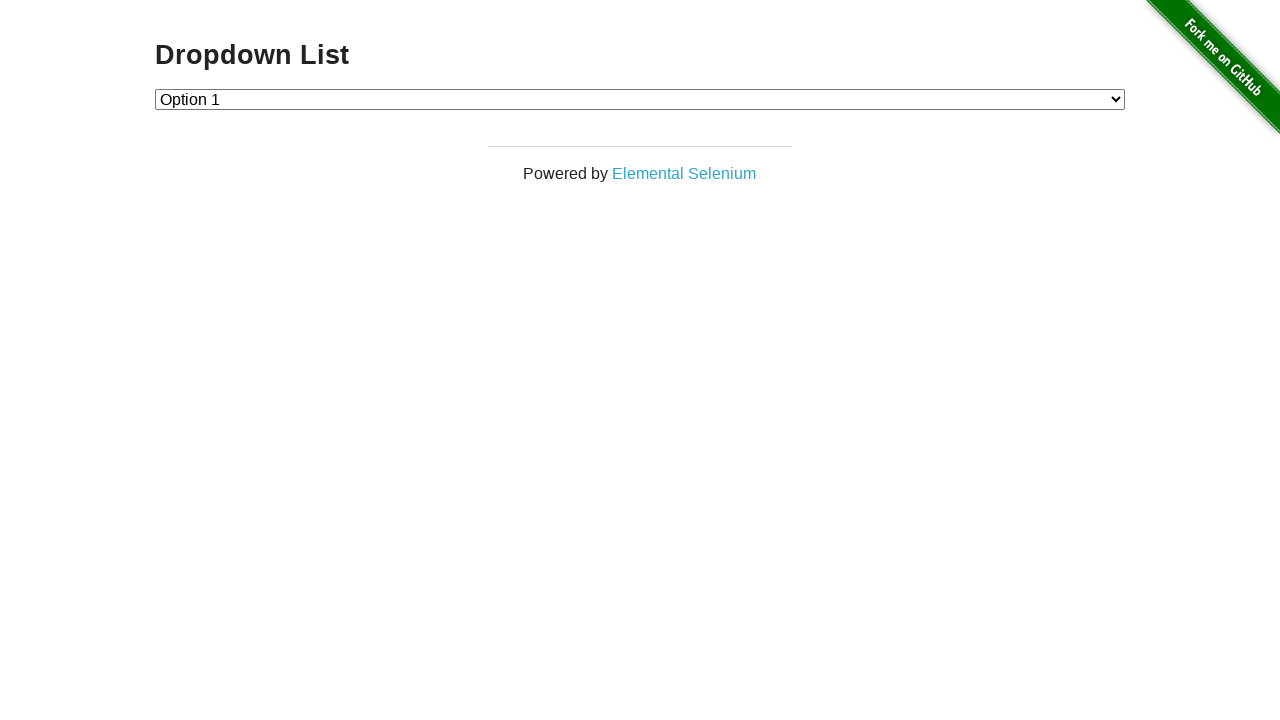

Waited 1000ms after selecting Option 1
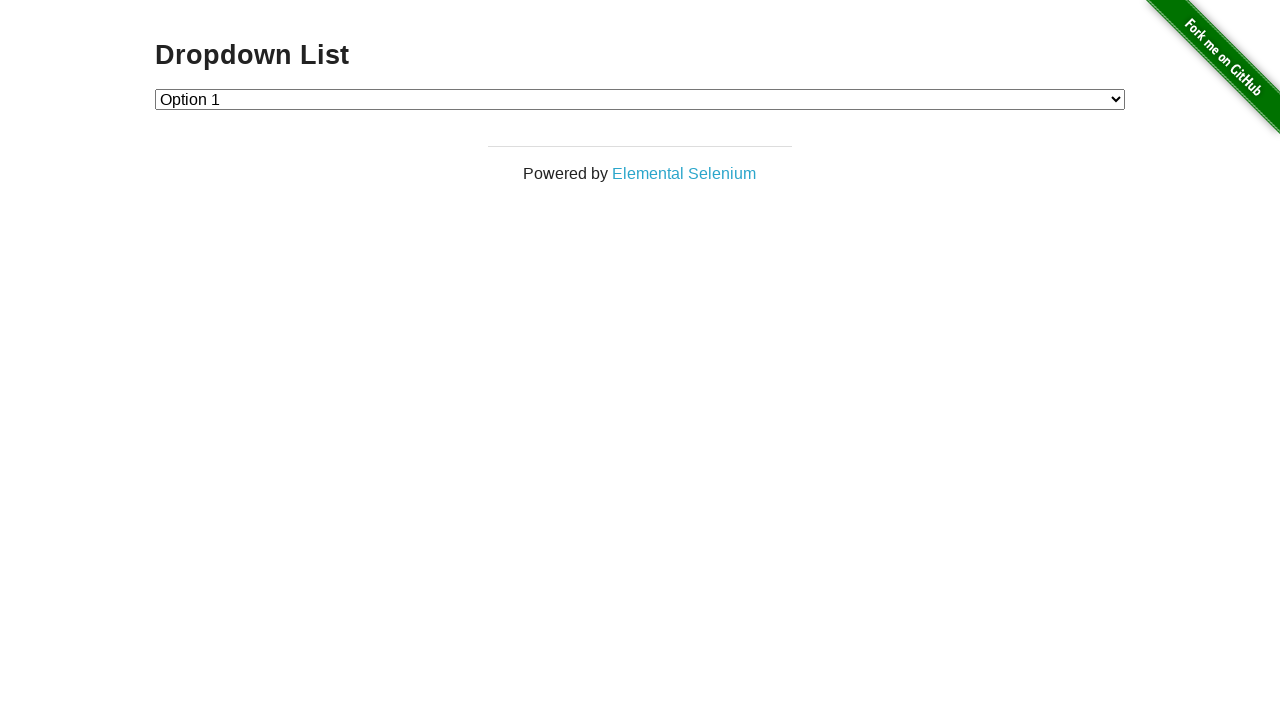

Selected Option 2 by index position 2 on #dropdown
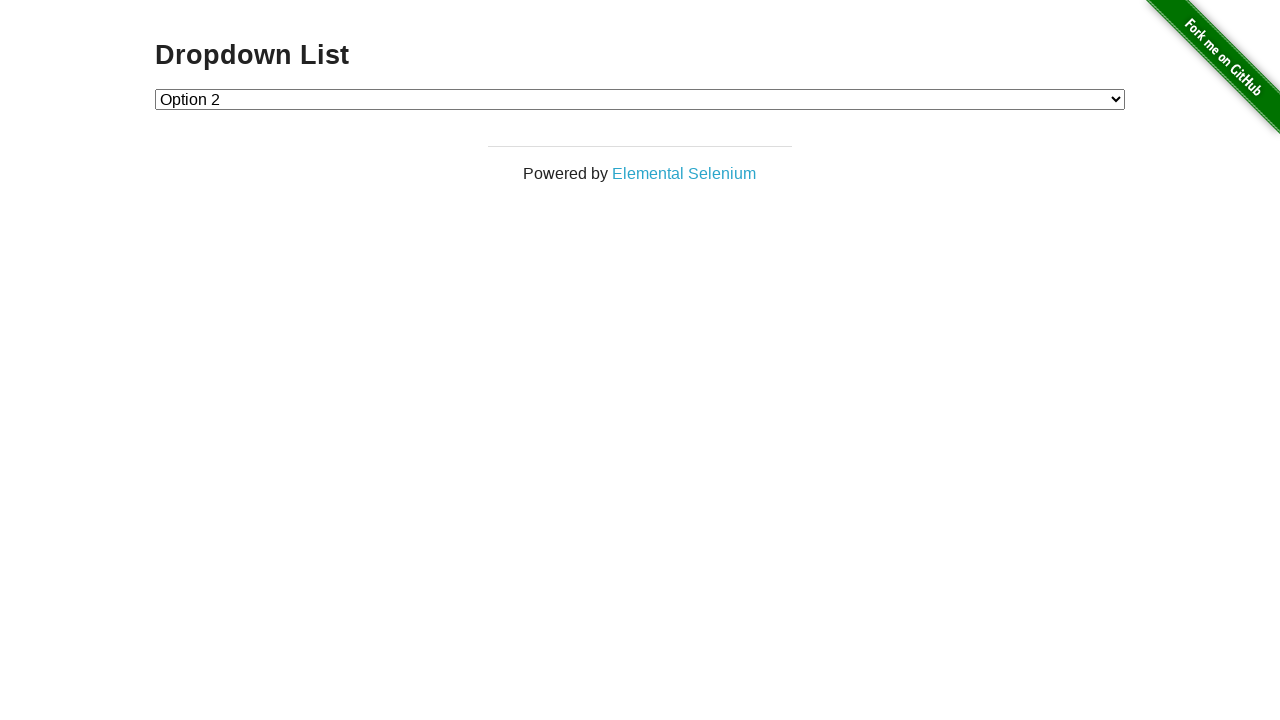

Waited 1000ms after selecting Option 2
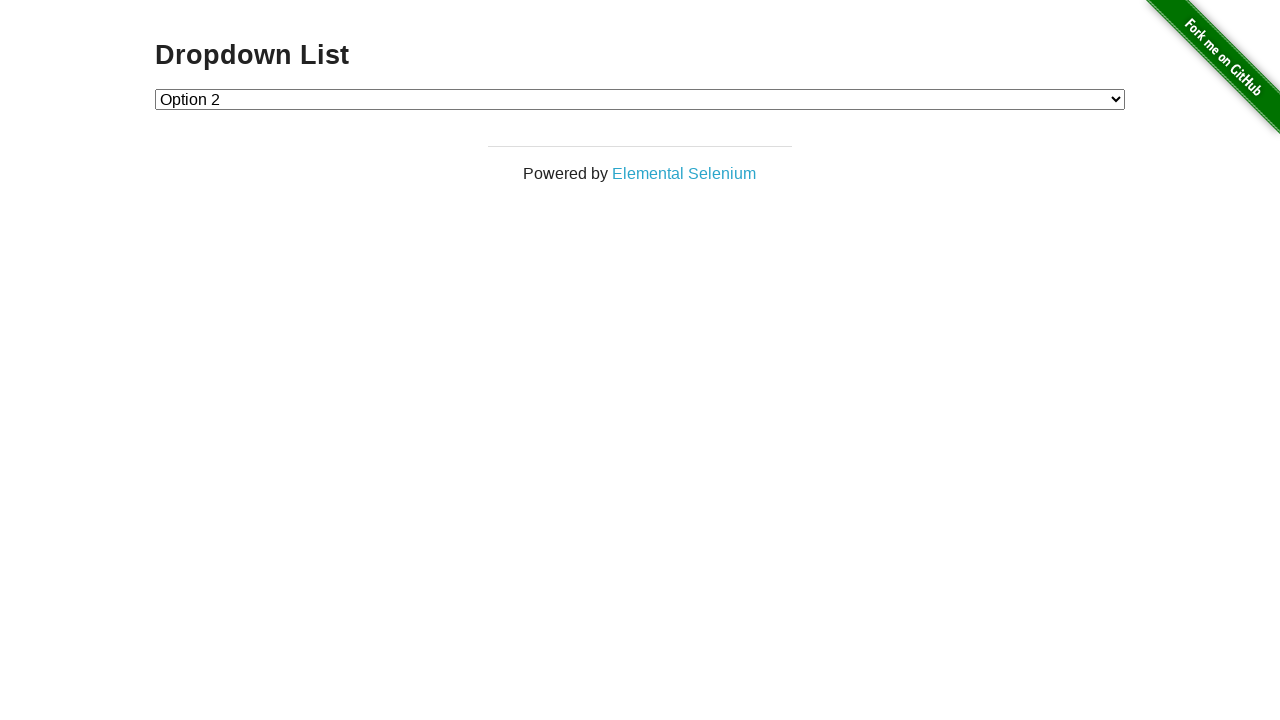

Selected Option 1 again by index position 1 on #dropdown
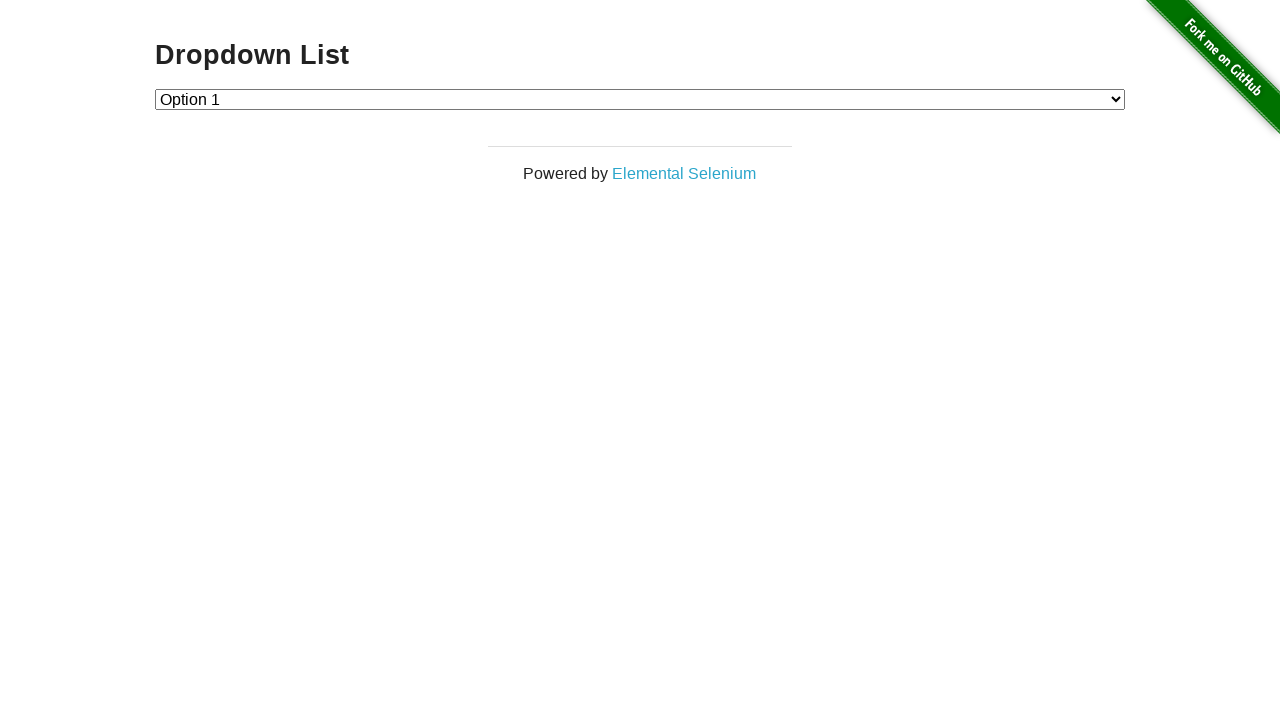

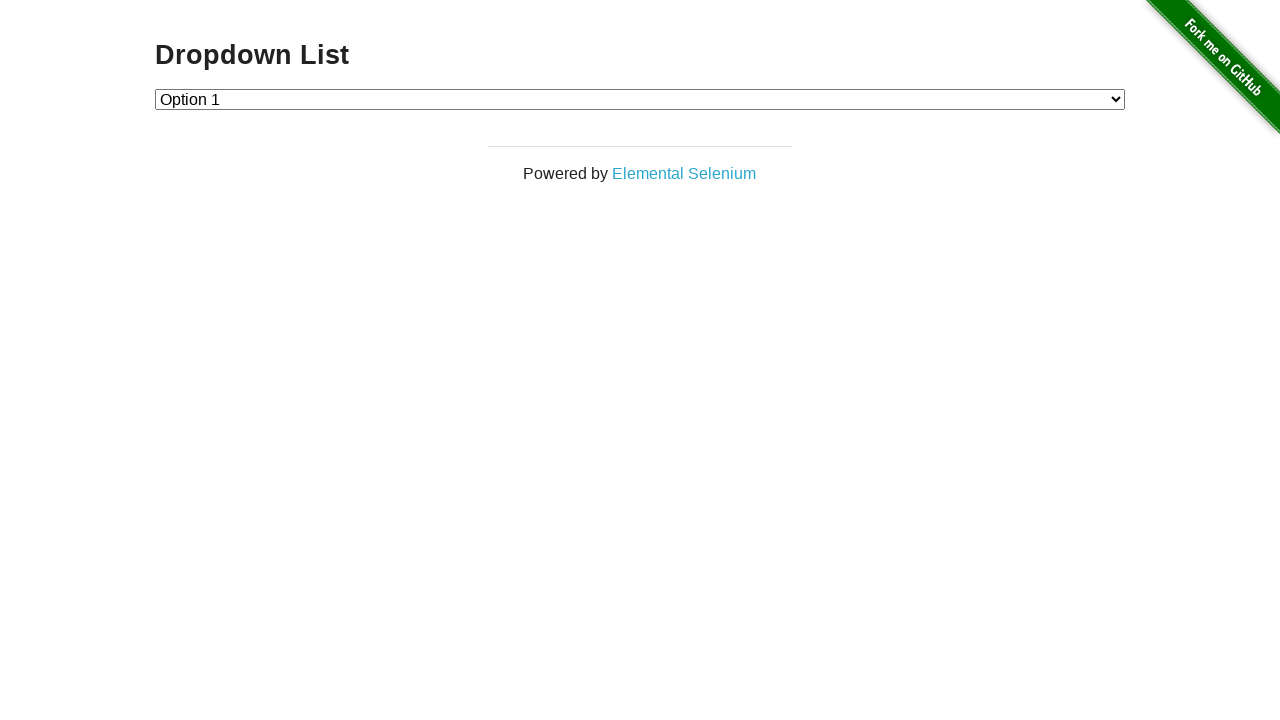